Navigates to an MRI product details page and clicks the download excel button to trigger a file download

Starting URL: https://mri.cts-mrp.eu/portal/details?productnumber=NL/H/5163/001

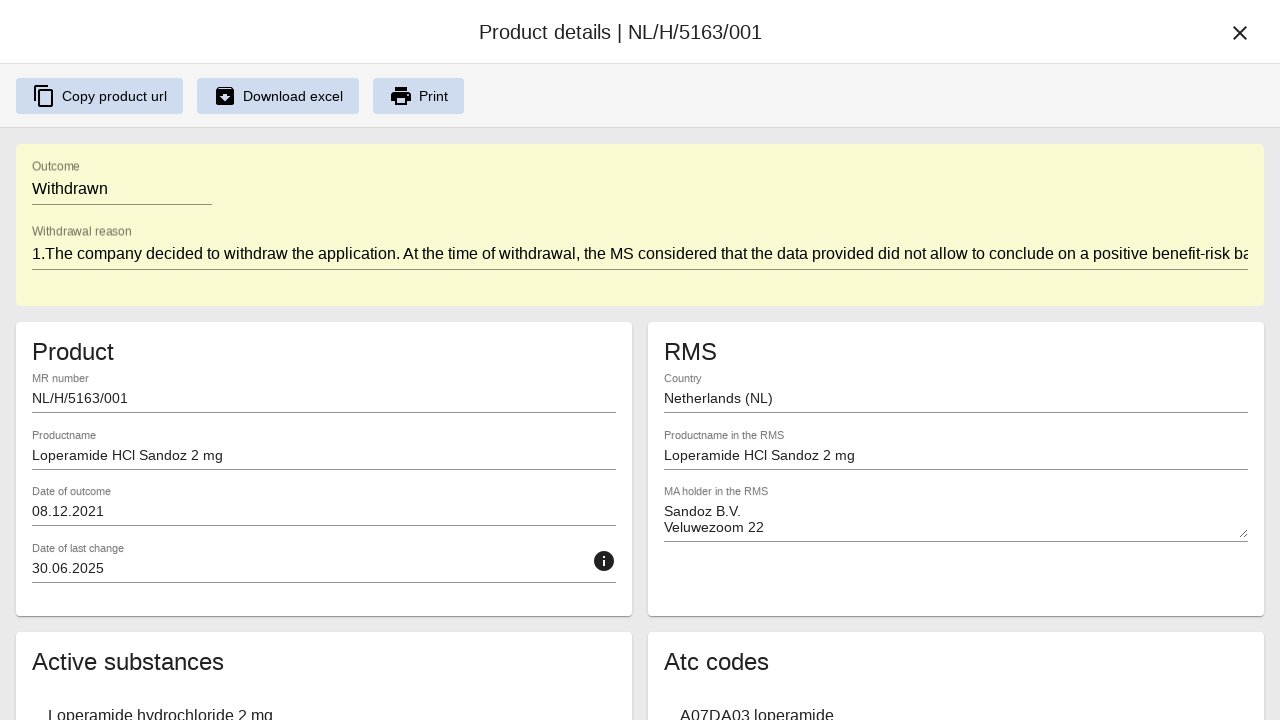

Clicked the 'Download excel' button to trigger file download at (293, 96) on internal:text="Download excel"i
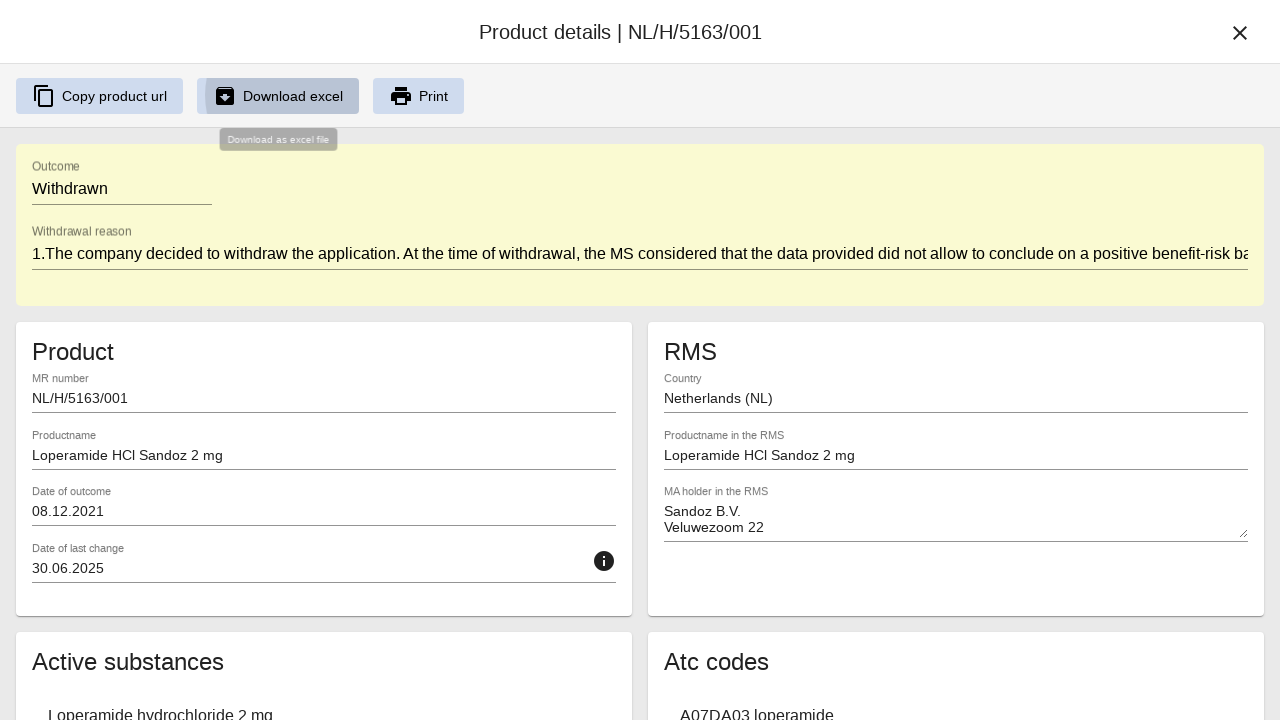

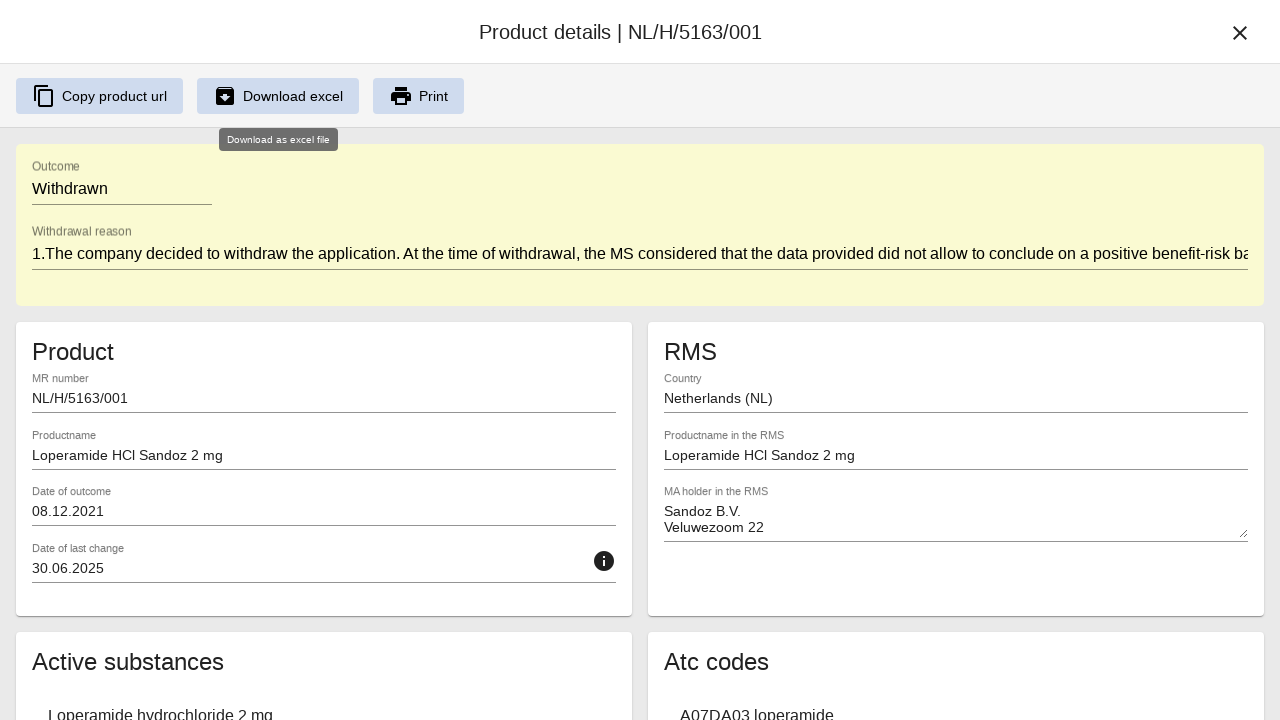